Tests that cash from sales is calculated correctly with auto-generated sell events by setting up a strategy with cash goals and verifying the cash metrics after sales.

Starting URL: https://frameworkrealestatesolutions.com/portfolio-simulator-v3.html

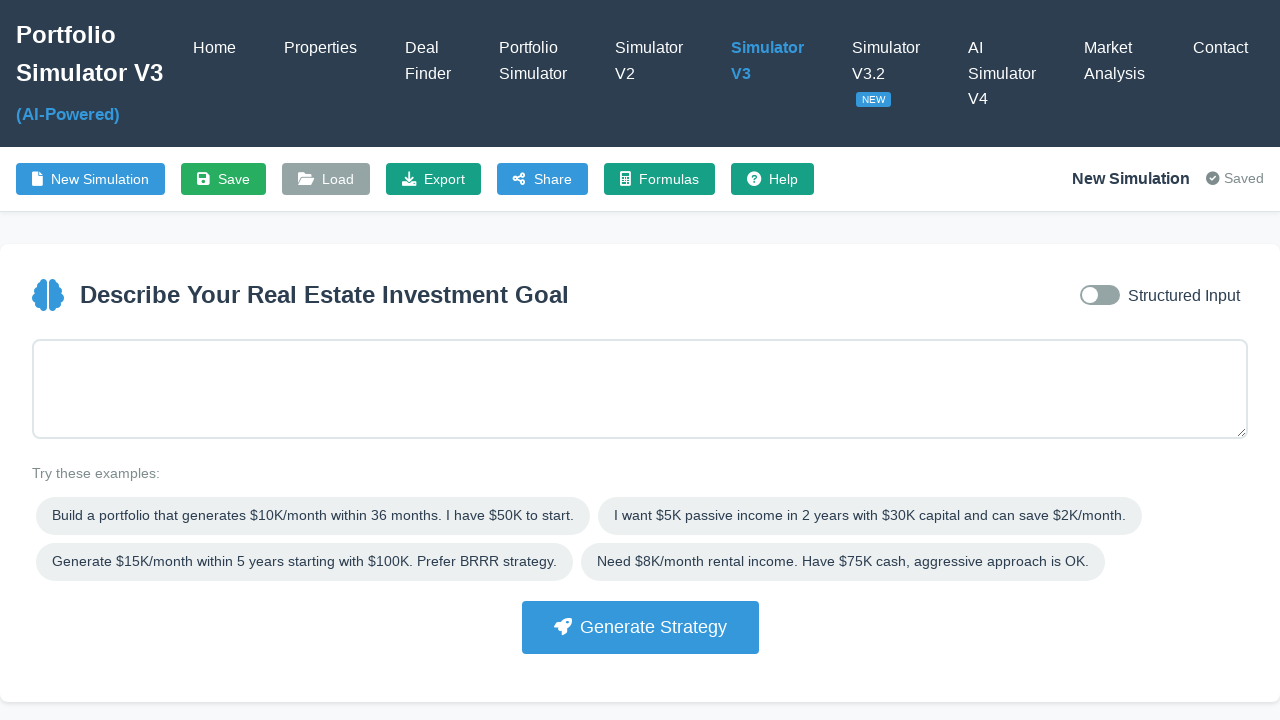

Waited for page to load with networkidle state
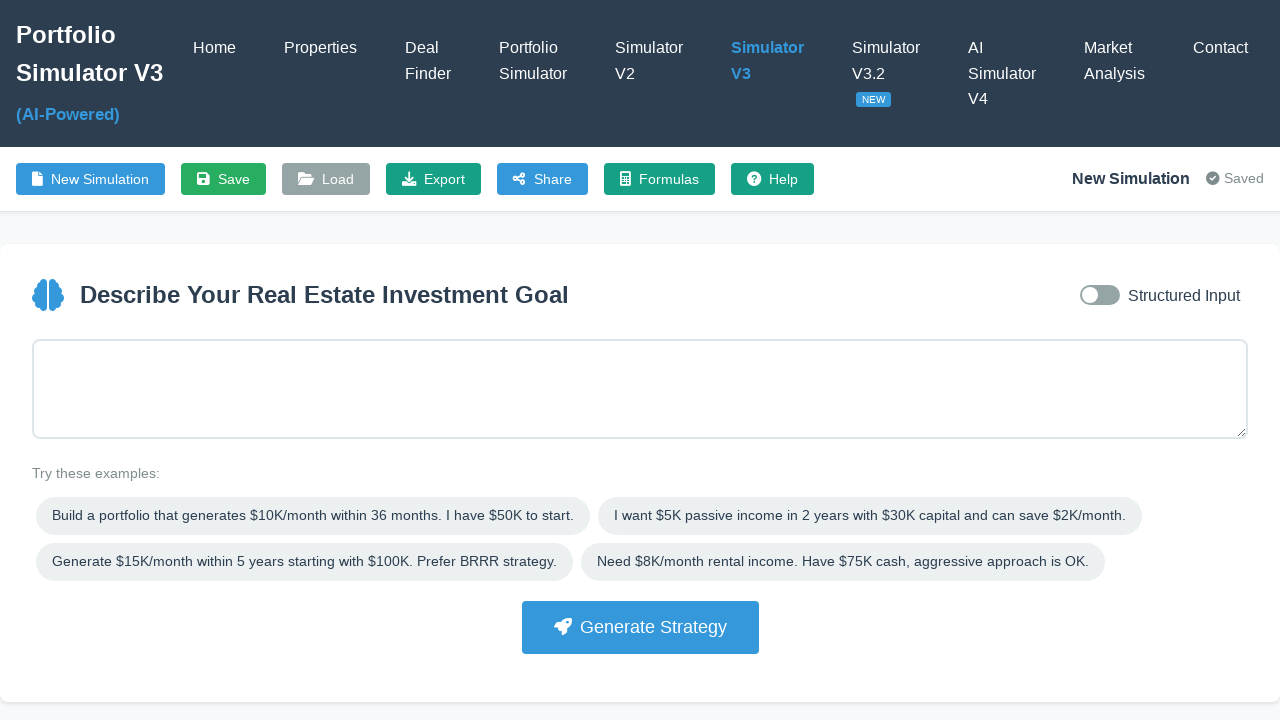

Toggled to structured input mode at (1100, 295) on #inputModeToggle
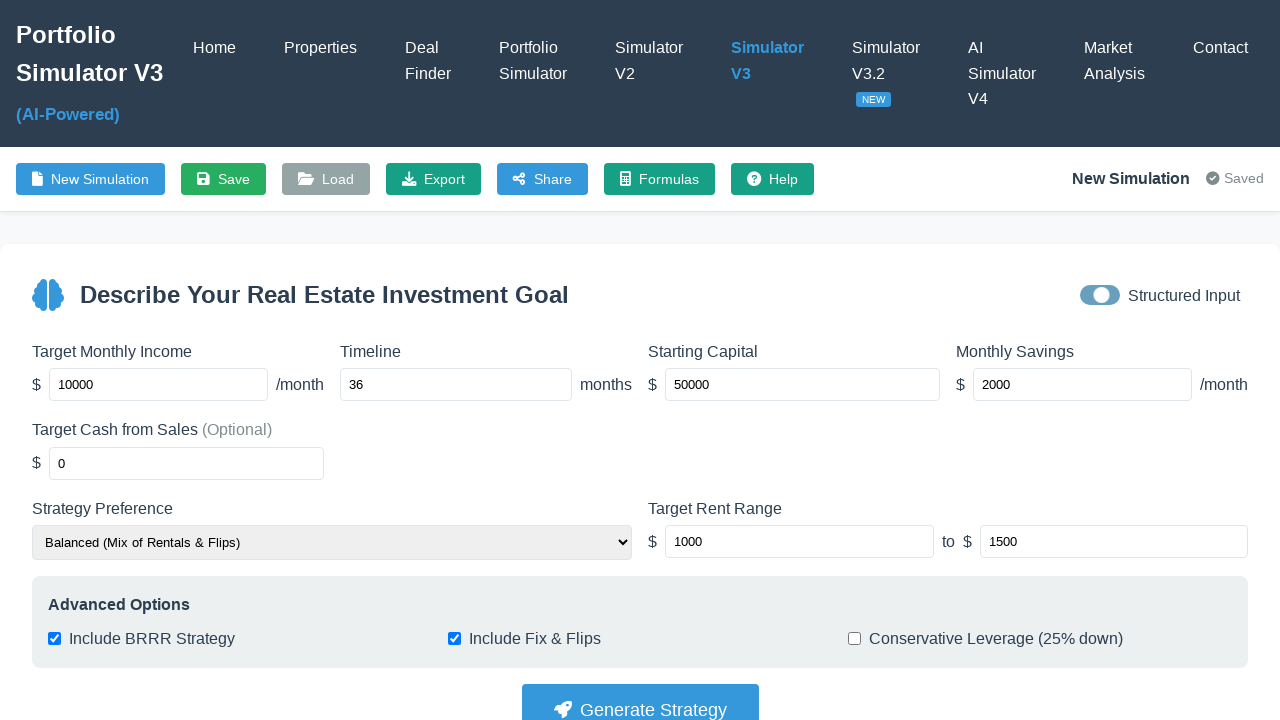

Filled target income field with 2000 on #targetIncome
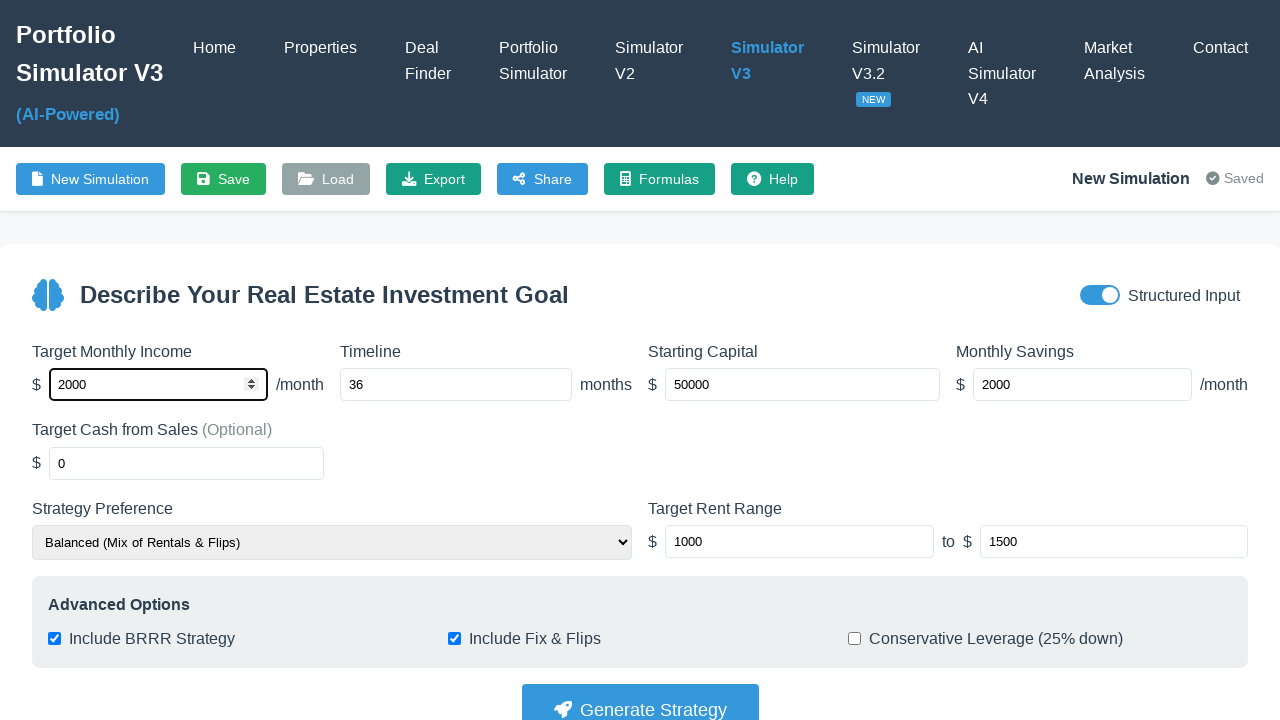

Filled target cash from sales field with 50000 on #targetCashFromSales
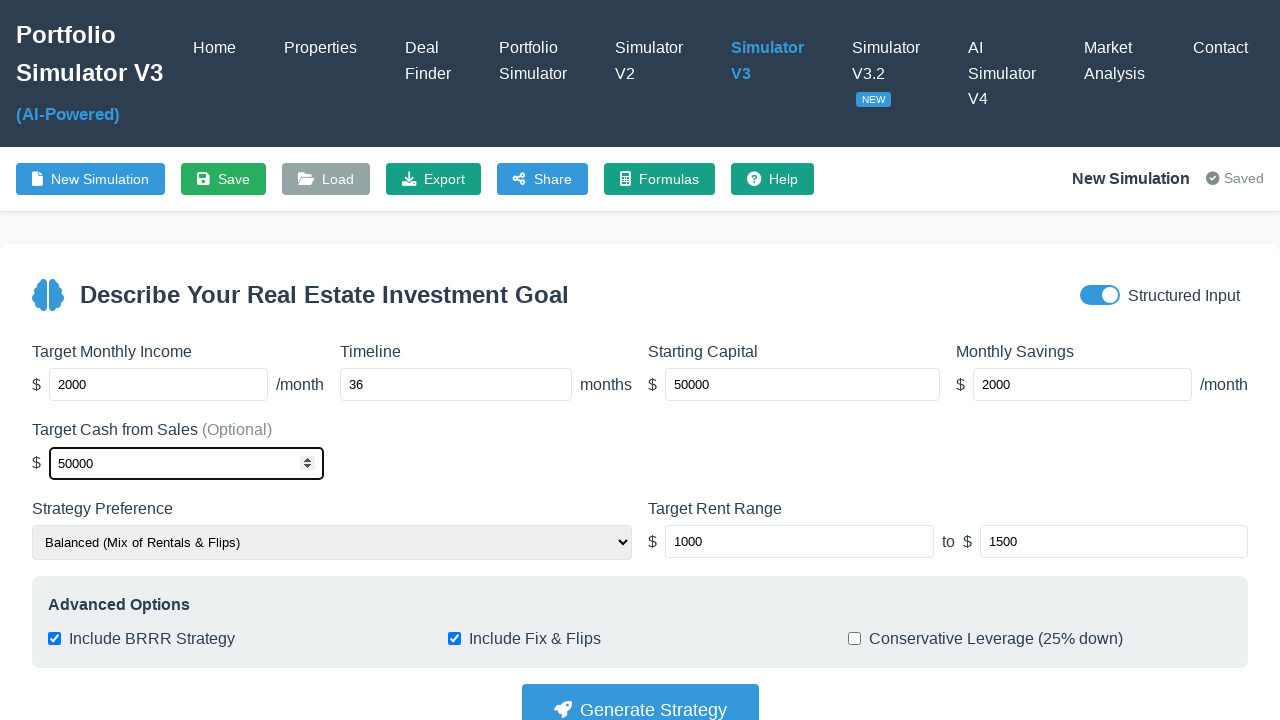

Filled timeline field with 18 months on #timeline
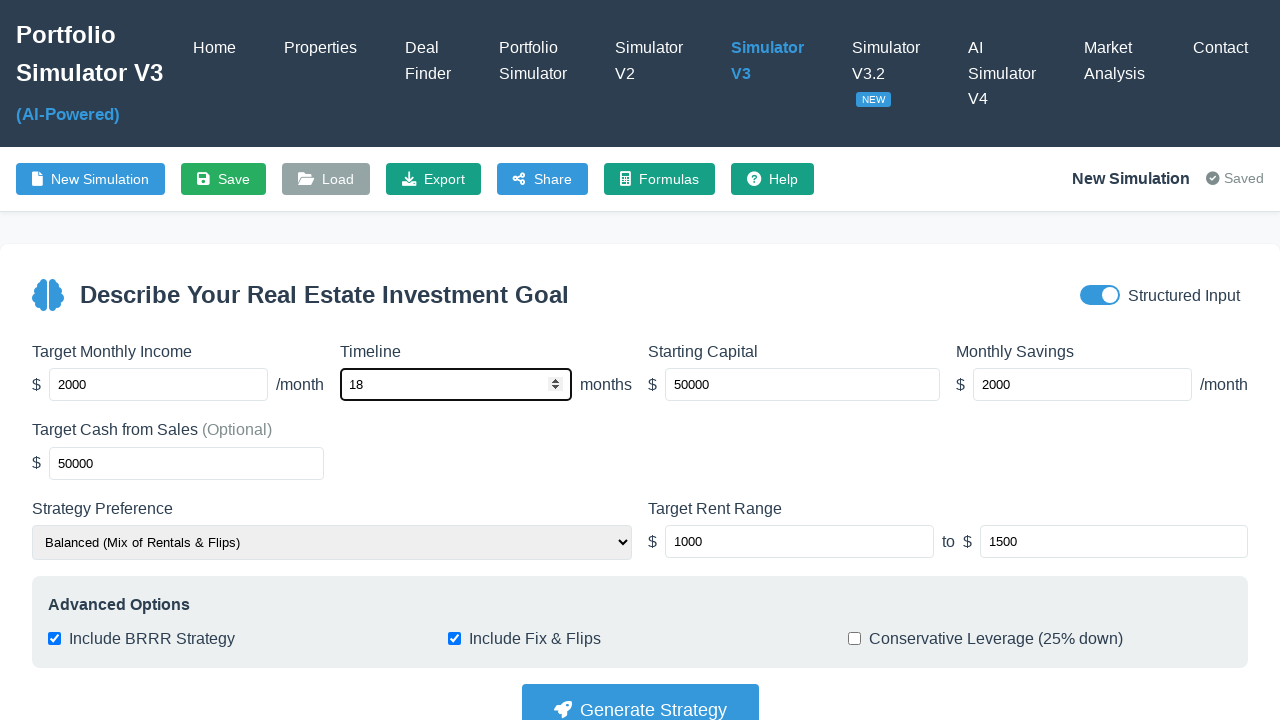

Filled starting capital field with 40000 on #startingCapital
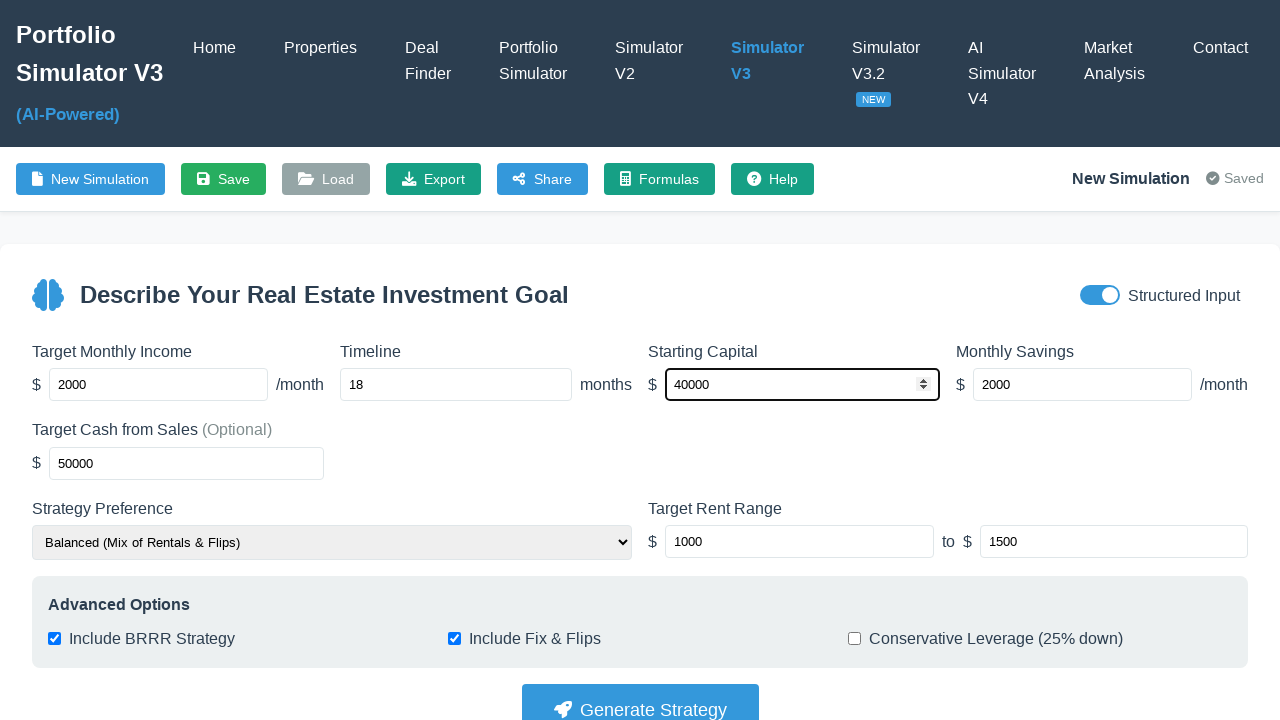

Clicked Generate Strategy button at (640, 694) on button:has-text("Generate Strategy")
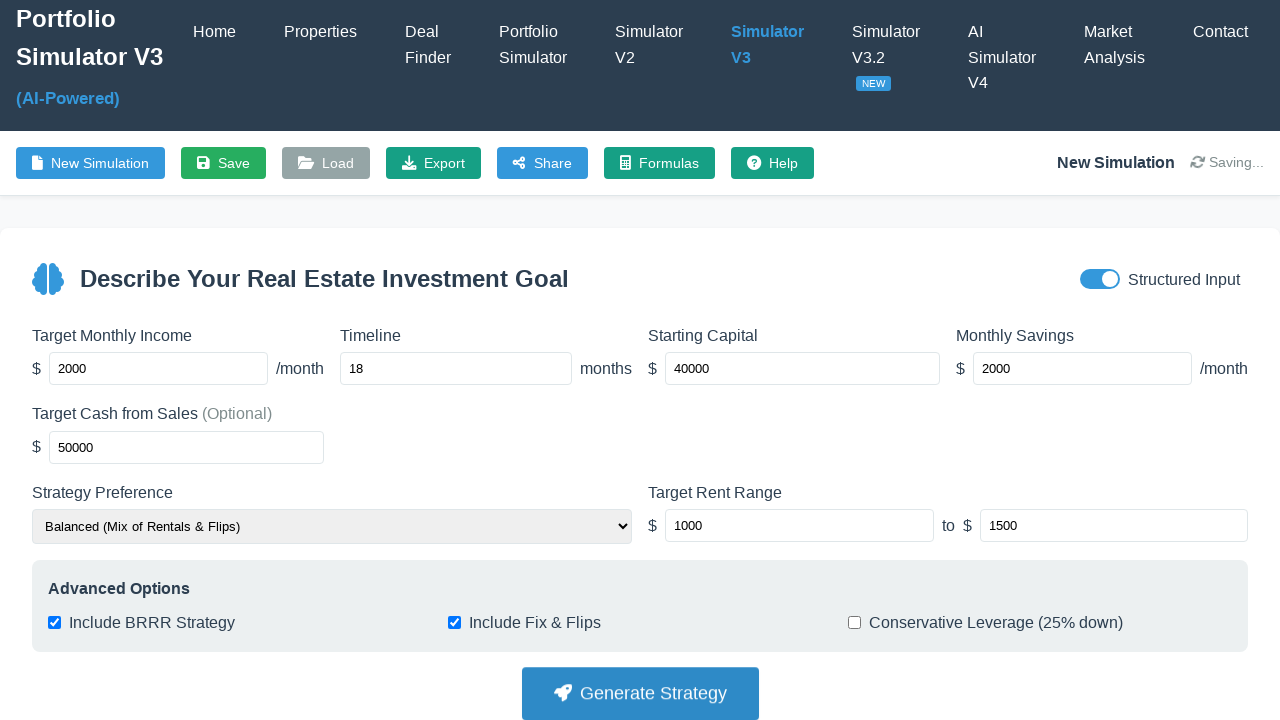

Strategy cards loaded
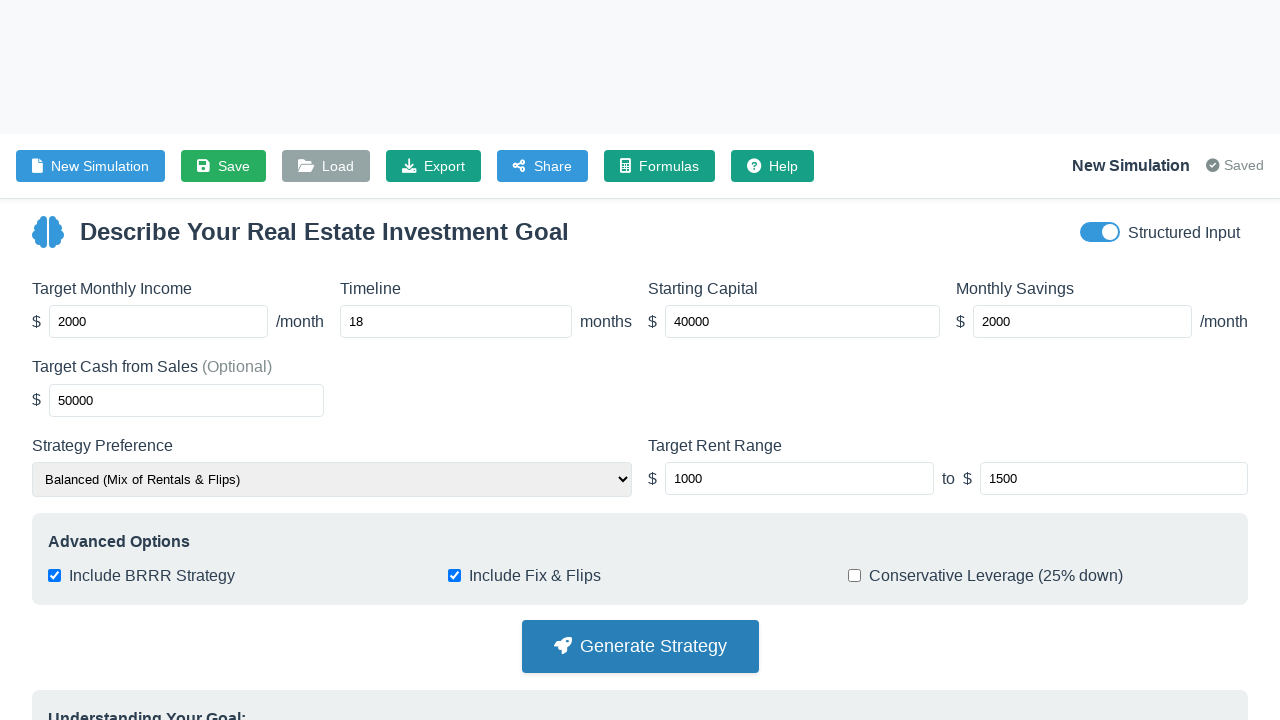

Clicked first strategy card at (227, 241) on .strategy-card >> nth=0
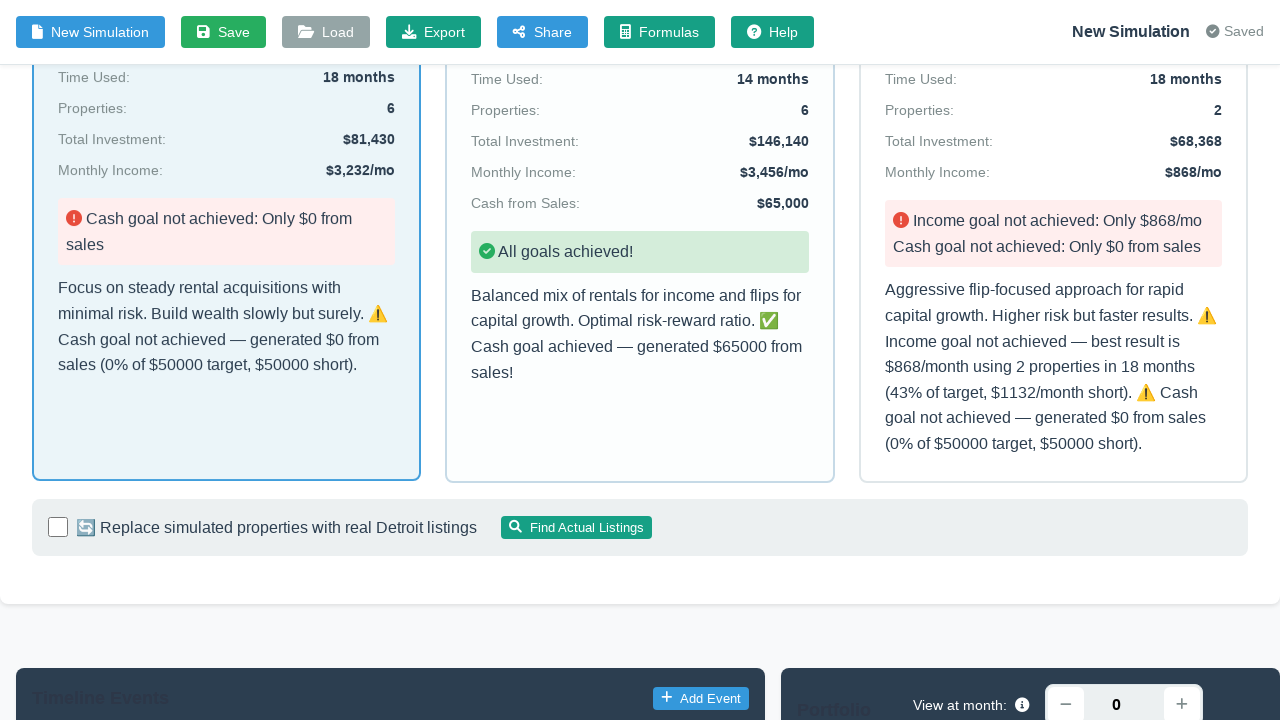

Timeline table loaded with rows
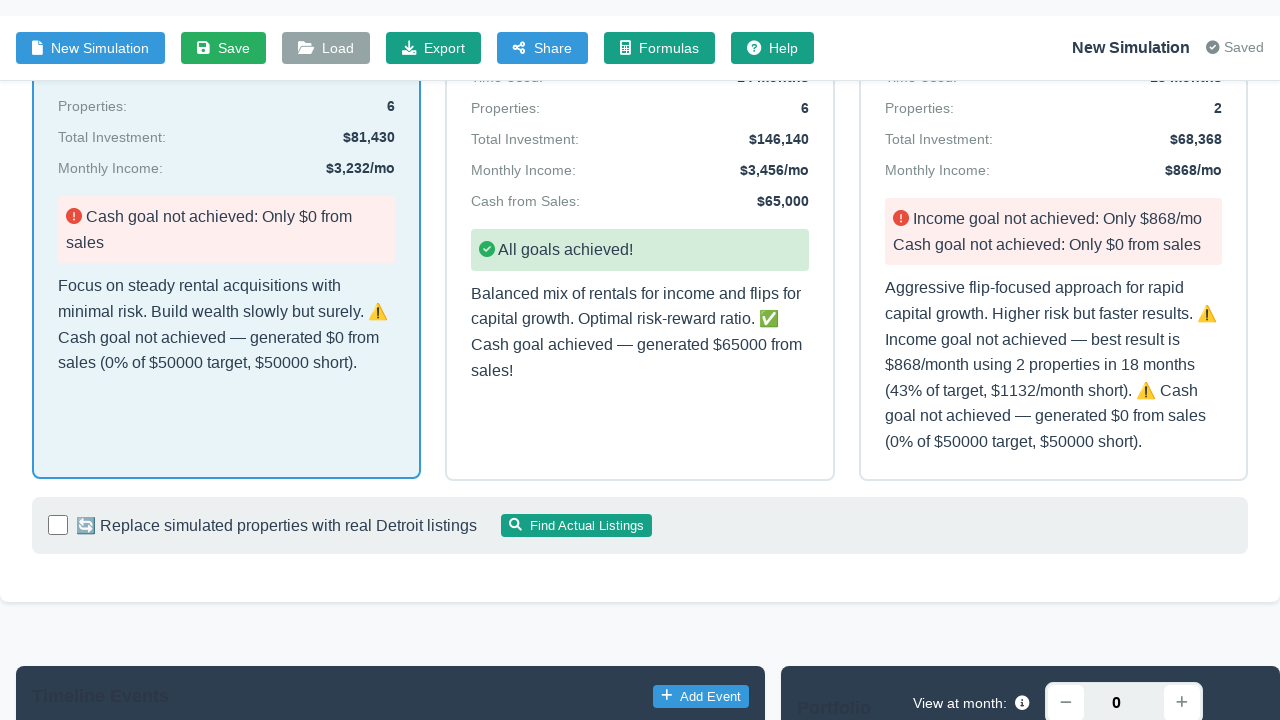

Retrieved all timeline table rows
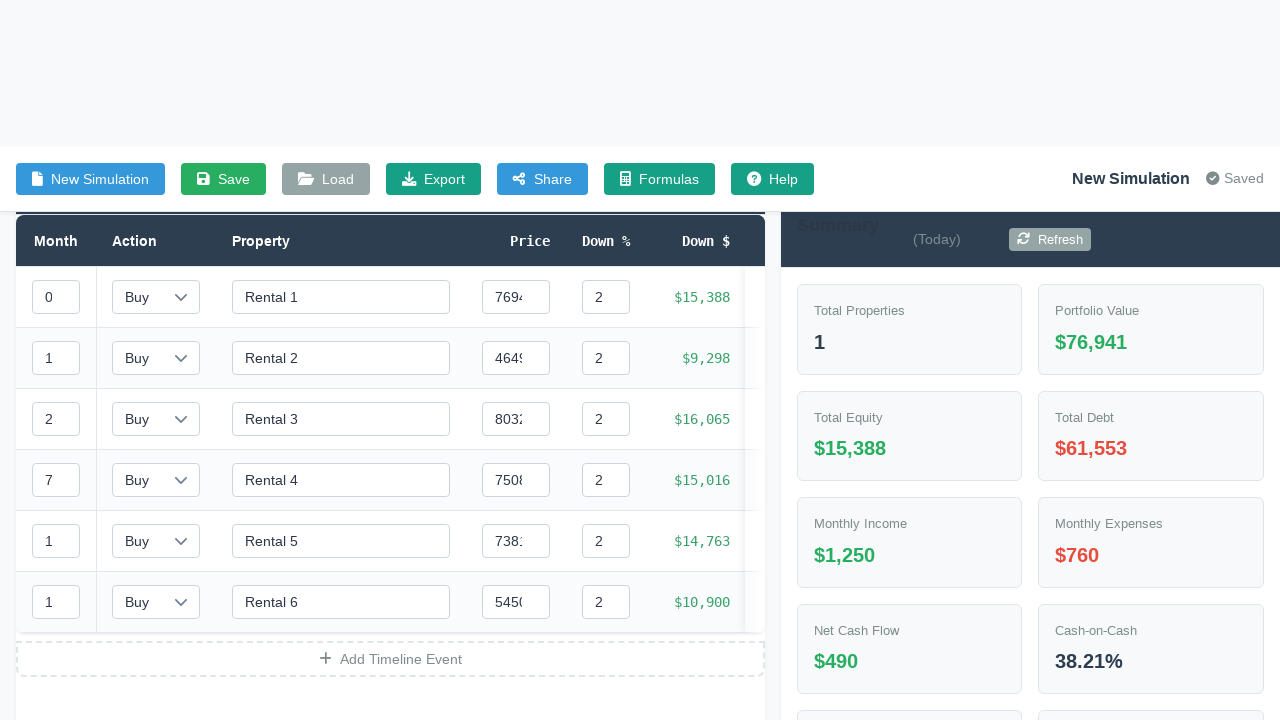

Identified last sell event month: 0
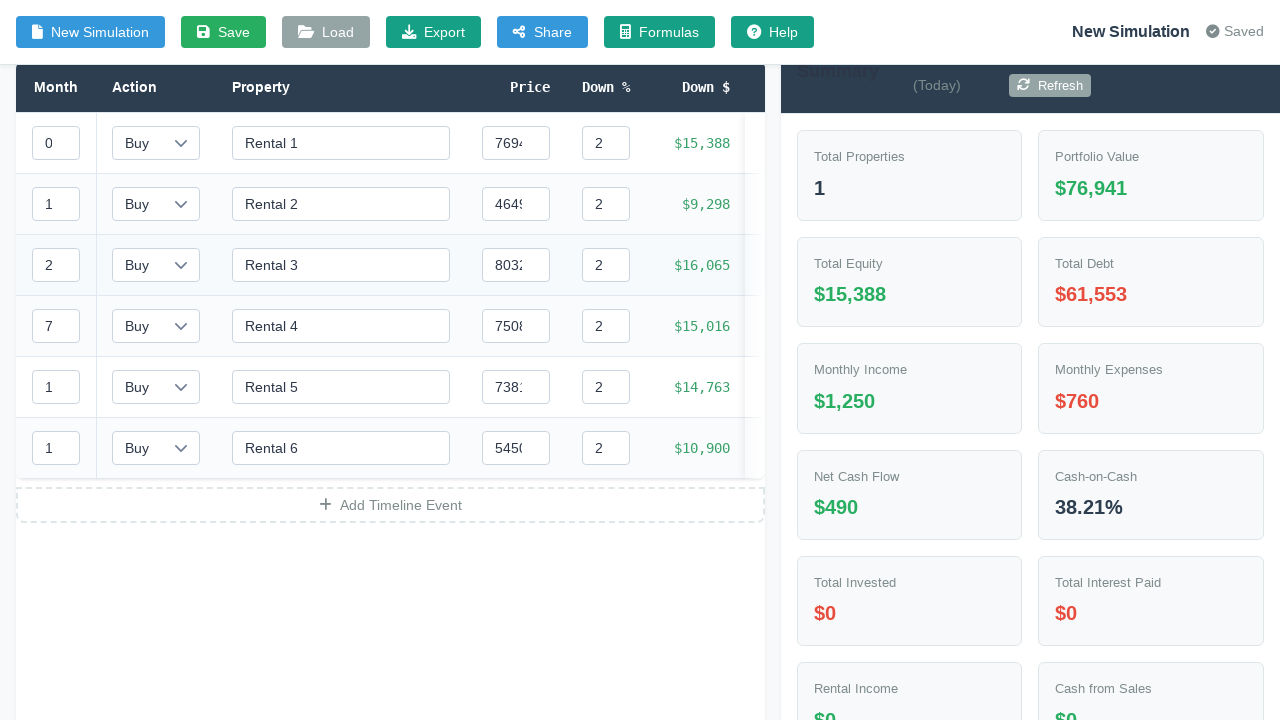

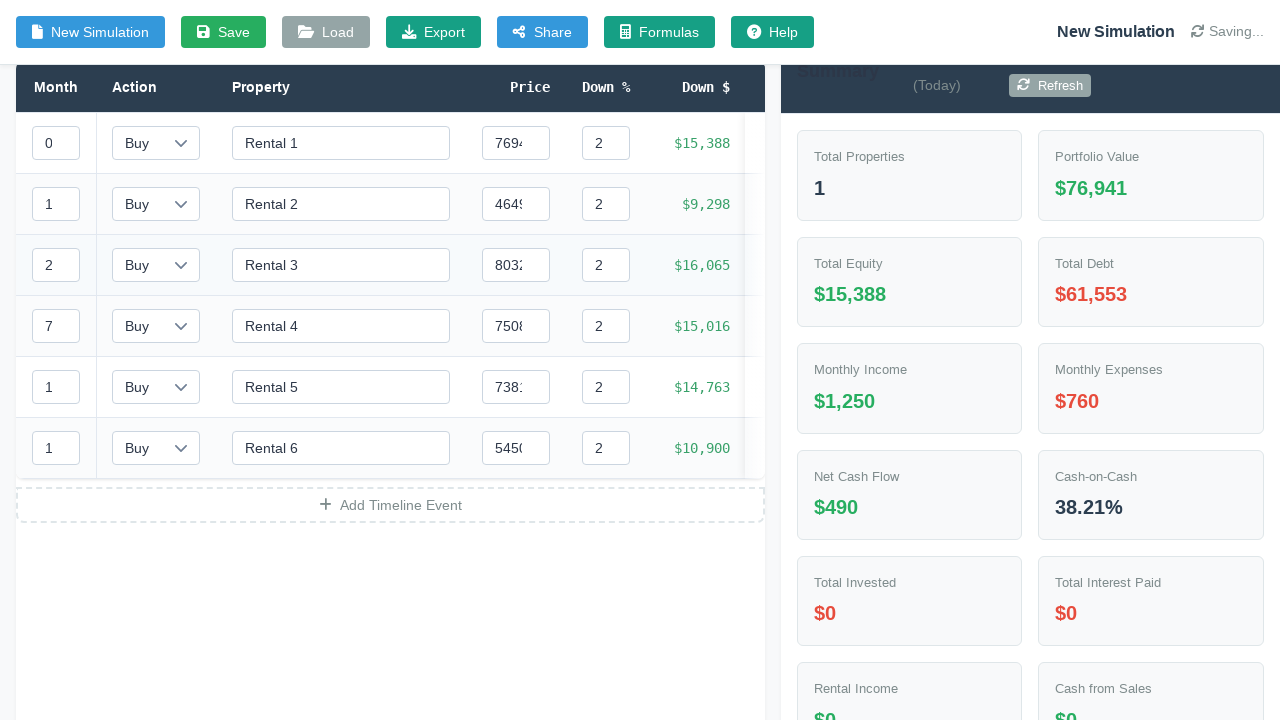